Tests that the "Clear completed" button is hidden when there are no completed items.

Starting URL: https://demo.playwright.dev/todomvc

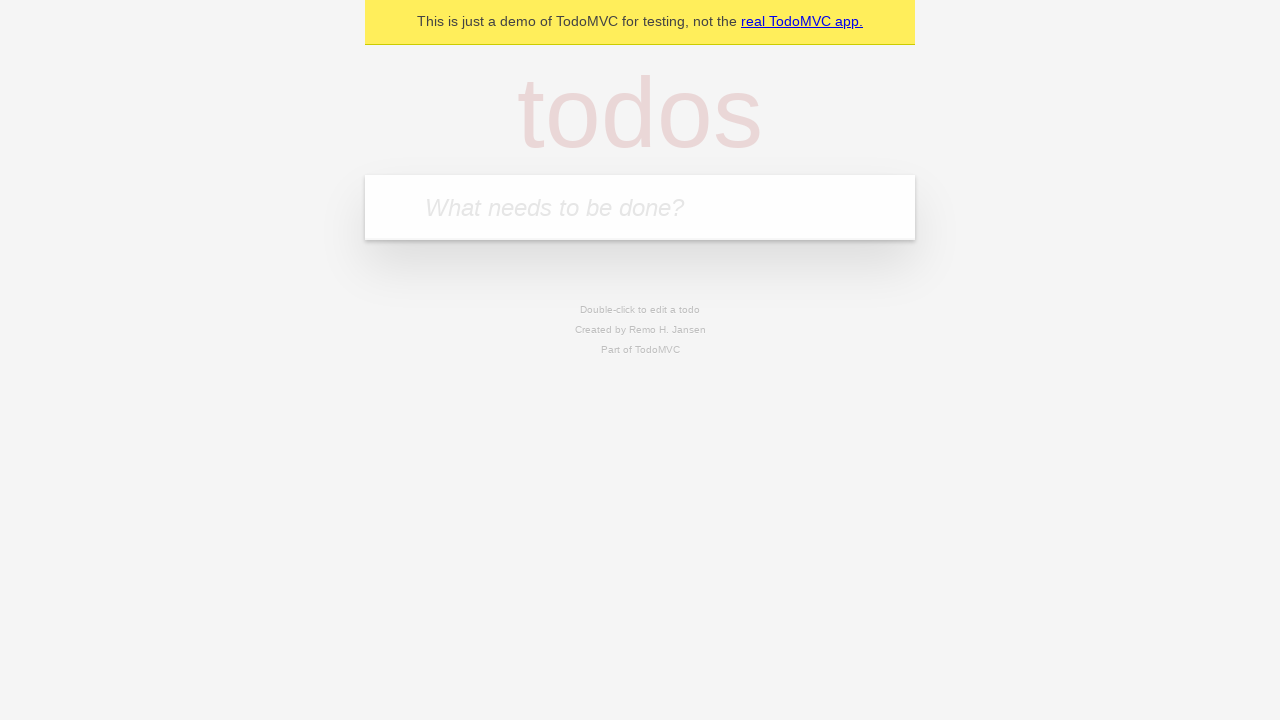

Filled todo input with 'buy some cheese' on internal:attr=[placeholder="What needs to be done?"i]
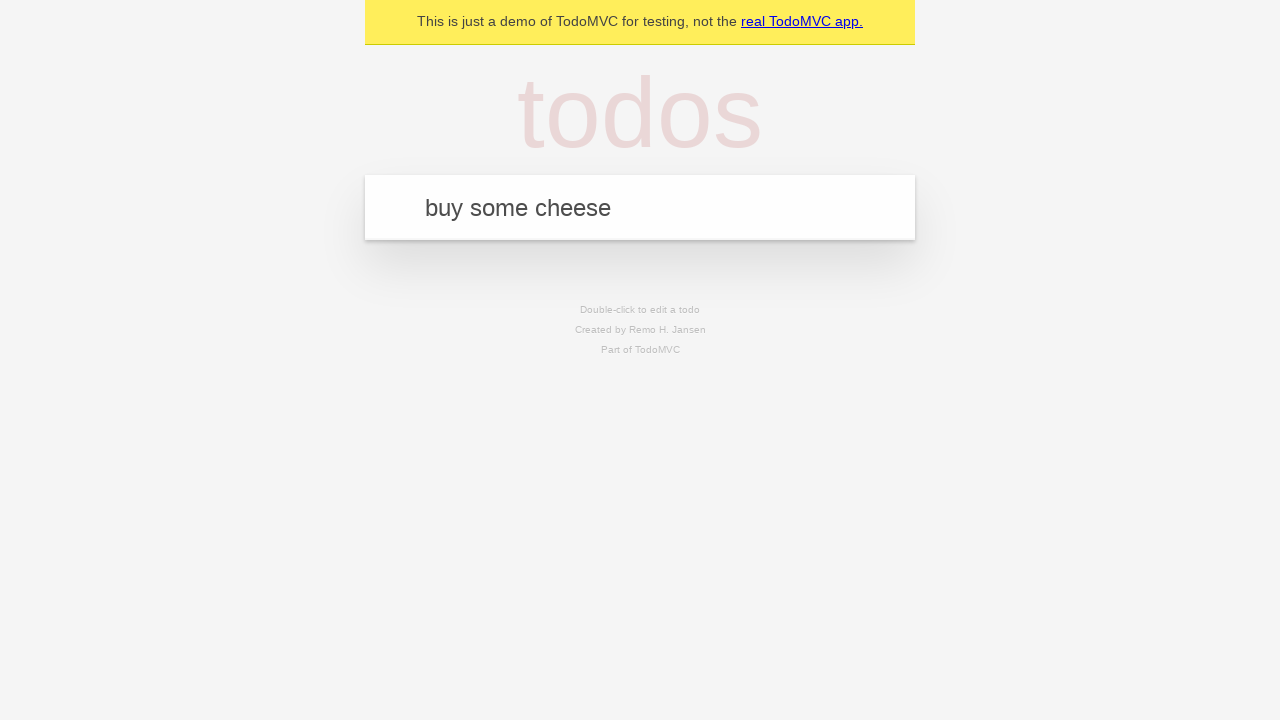

Pressed Enter to add first todo on internal:attr=[placeholder="What needs to be done?"i]
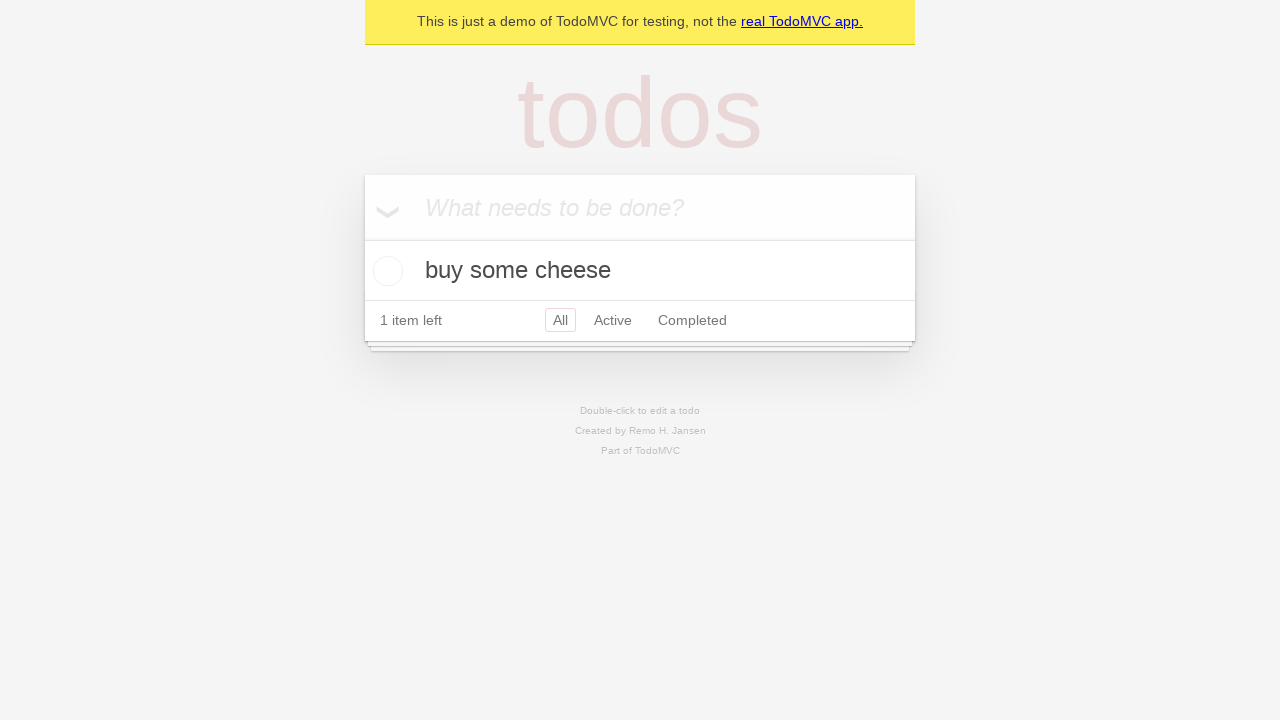

Filled todo input with 'feed the cat' on internal:attr=[placeholder="What needs to be done?"i]
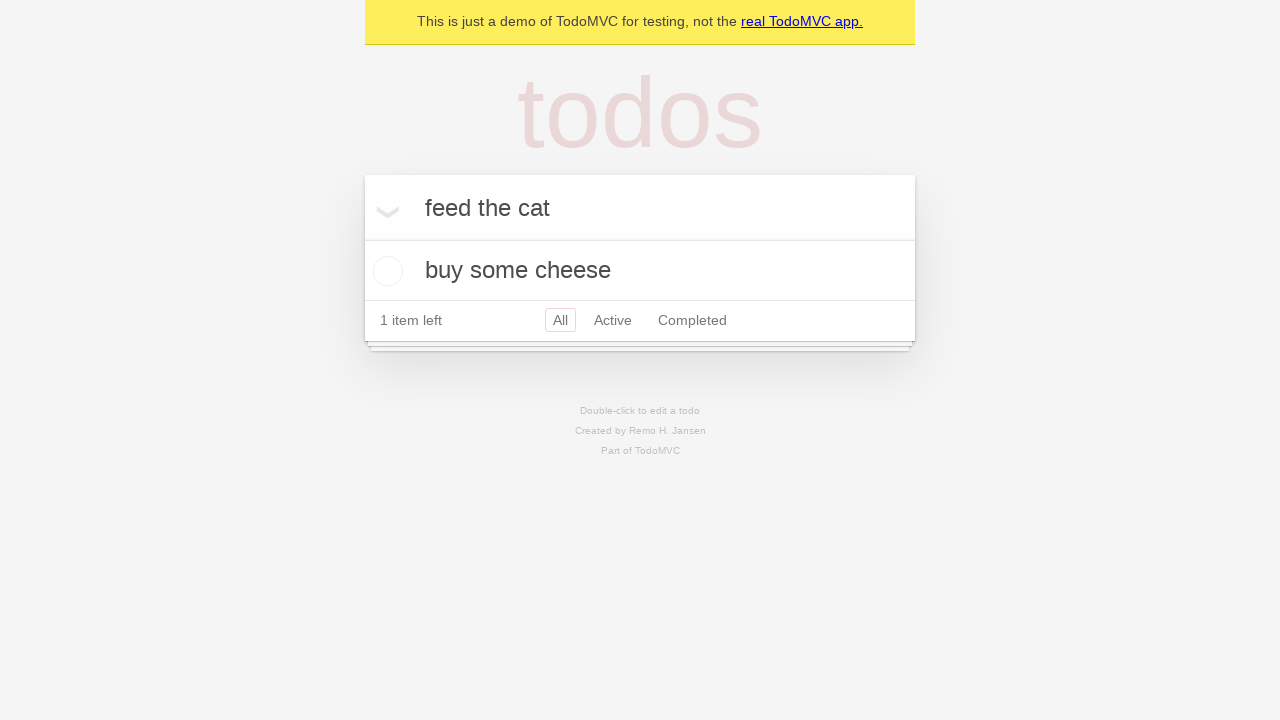

Pressed Enter to add second todo on internal:attr=[placeholder="What needs to be done?"i]
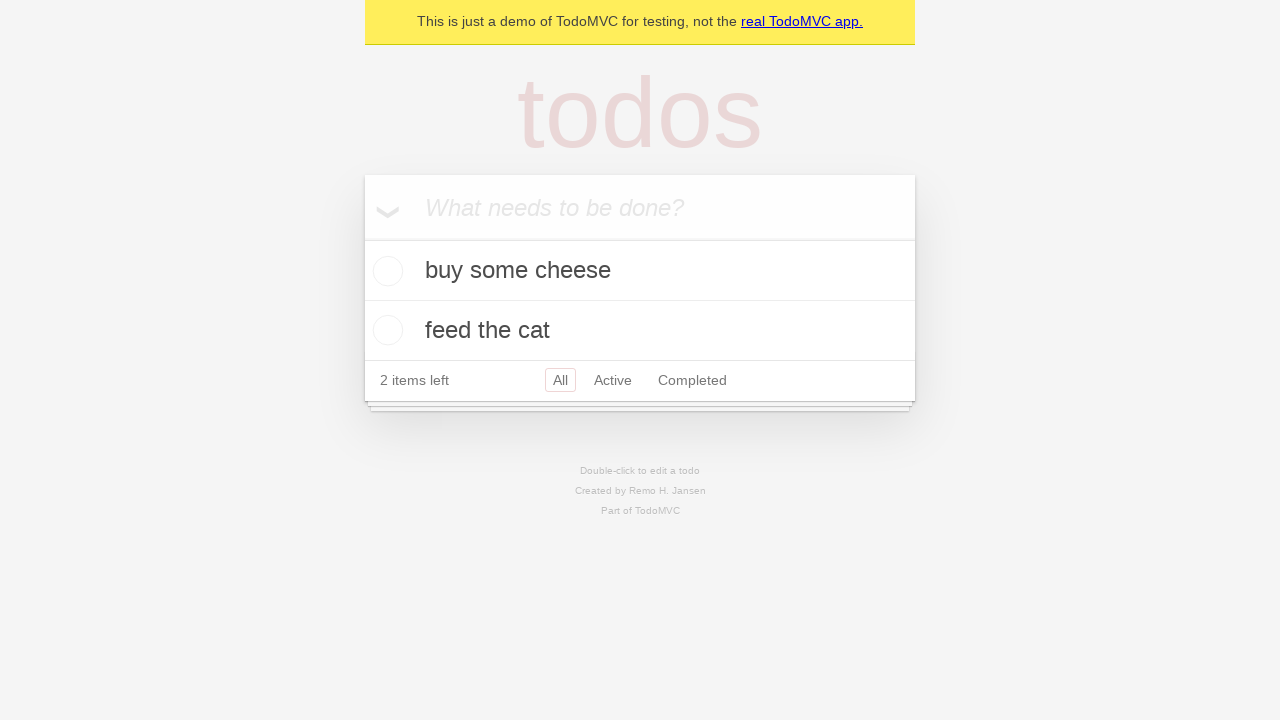

Filled todo input with 'book a doctors appointment' on internal:attr=[placeholder="What needs to be done?"i]
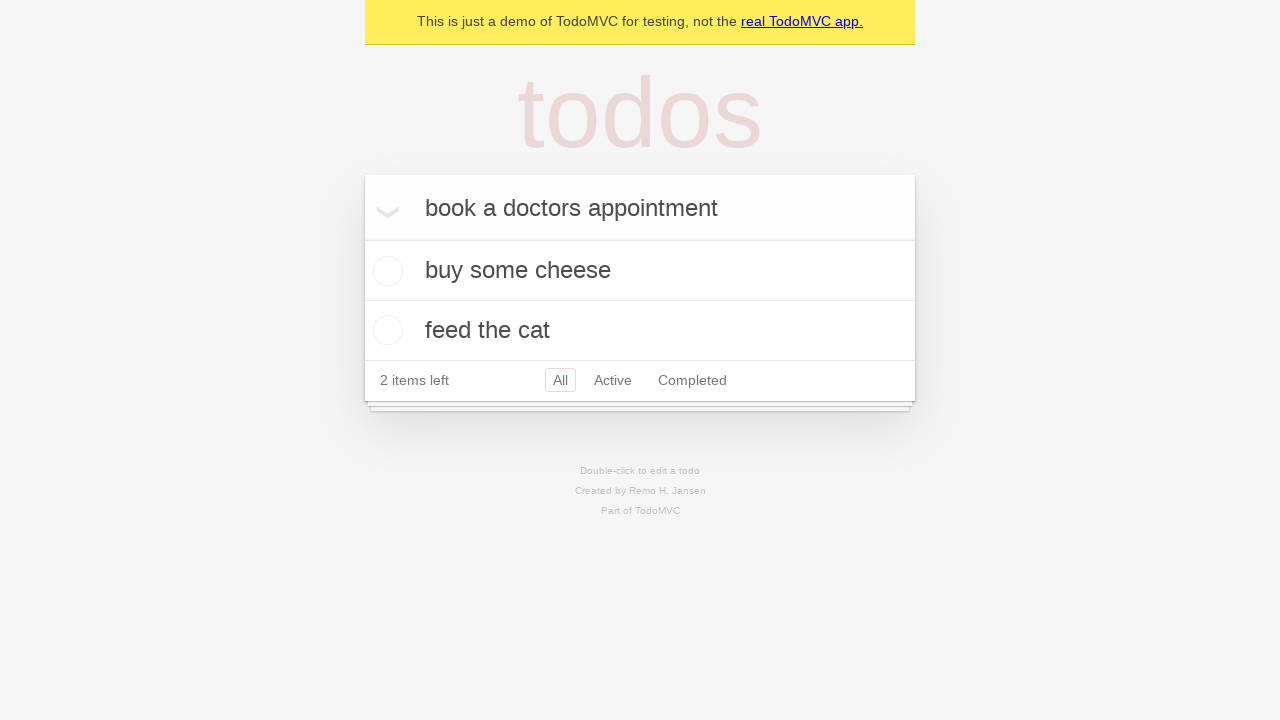

Pressed Enter to add third todo on internal:attr=[placeholder="What needs to be done?"i]
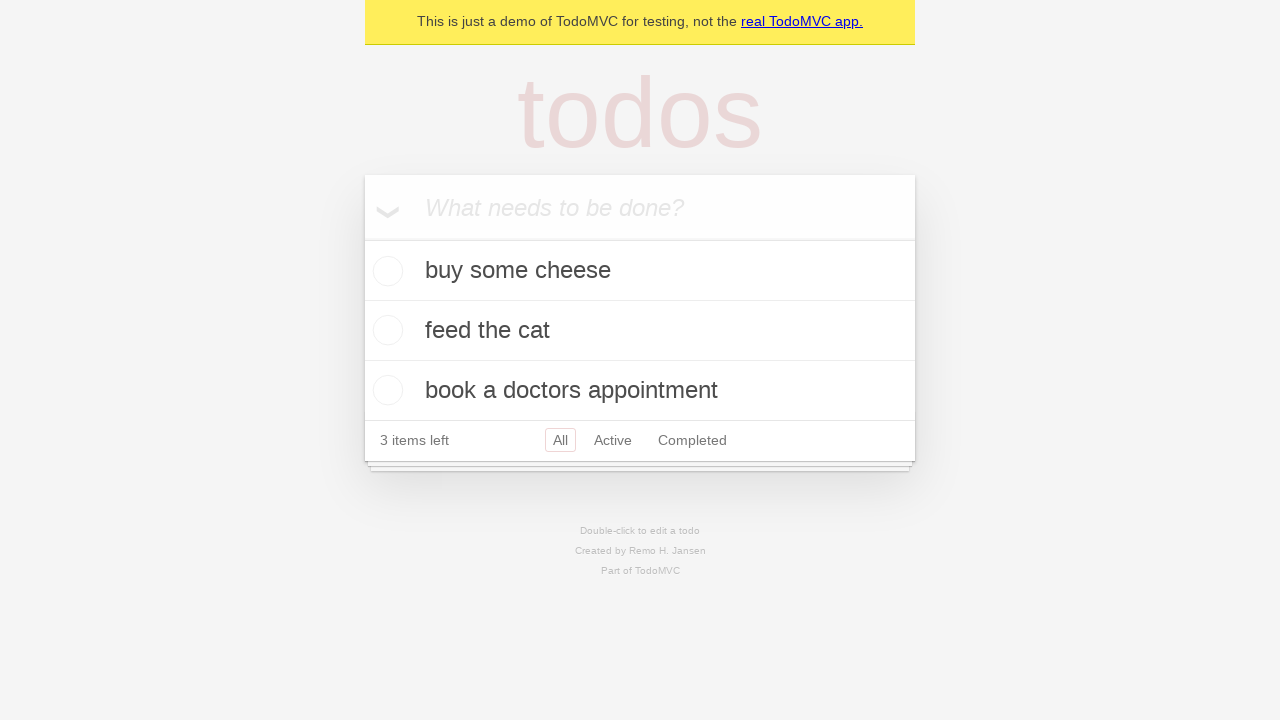

Waited for all three todo items to load
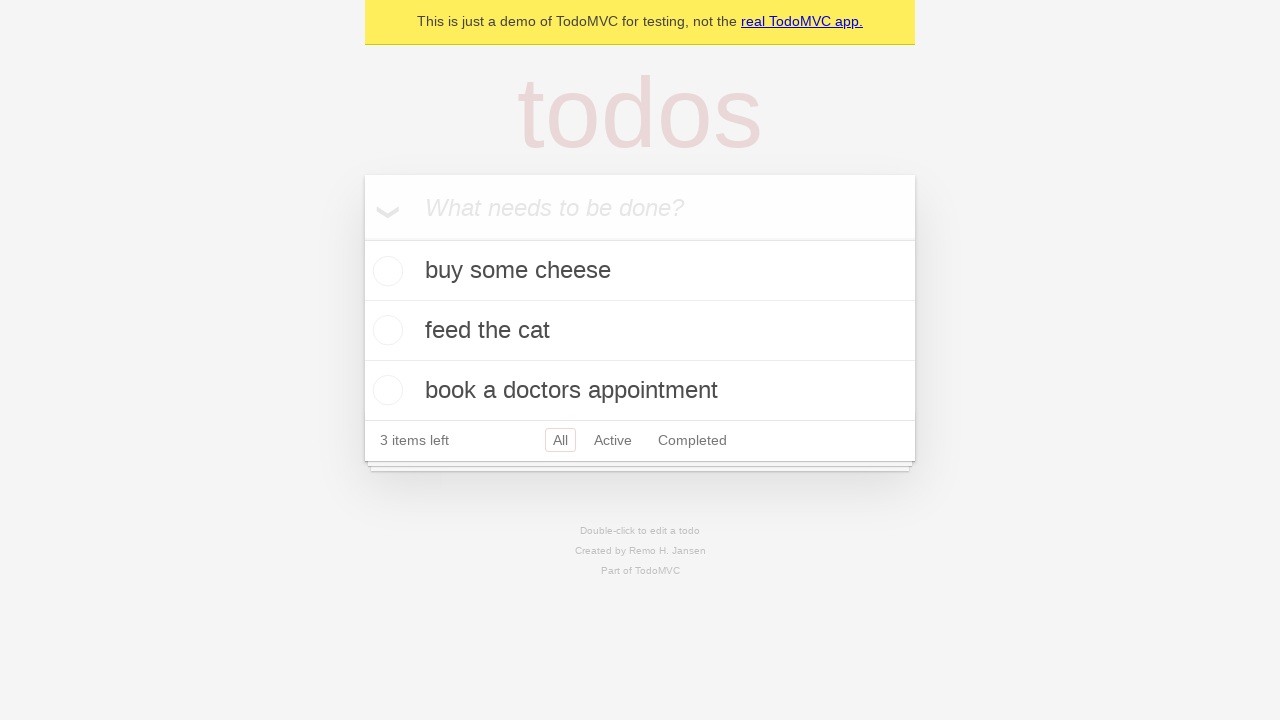

Checked the first todo item as completed at (385, 271) on .todo-list li .toggle >> nth=0
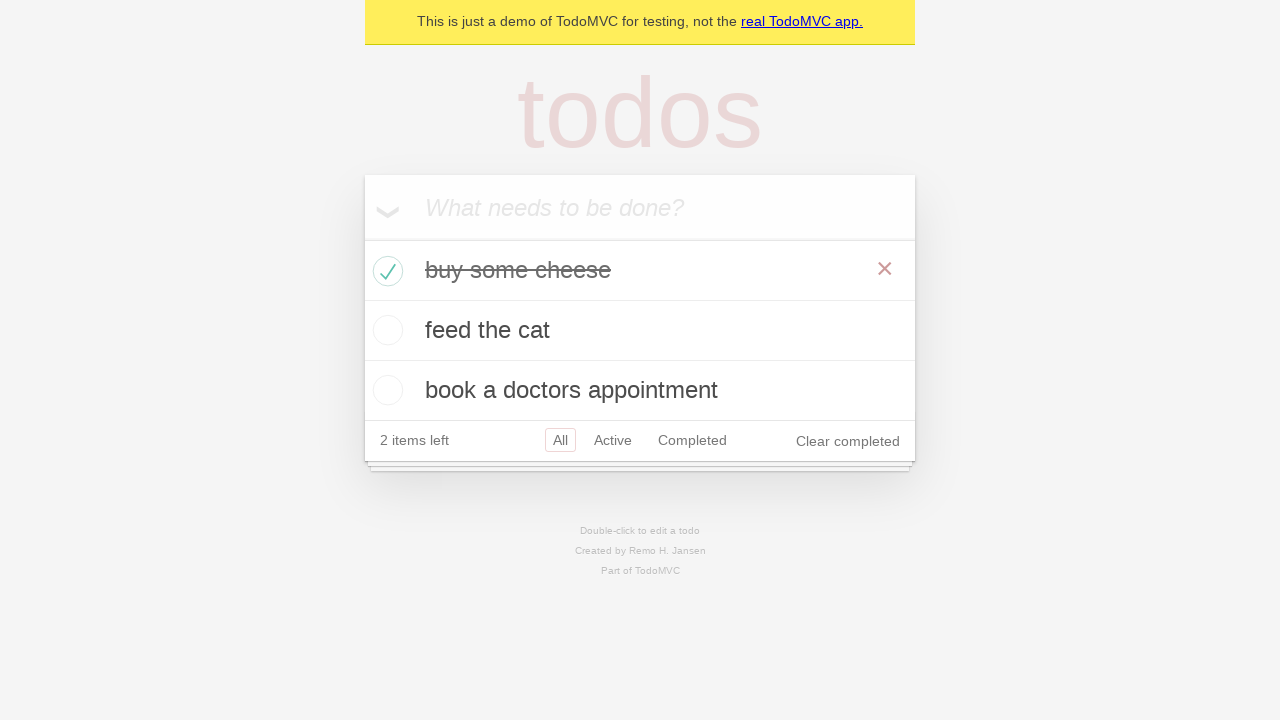

Clicked 'Clear completed' button to remove completed todo at (848, 441) on internal:role=button[name="Clear completed"i]
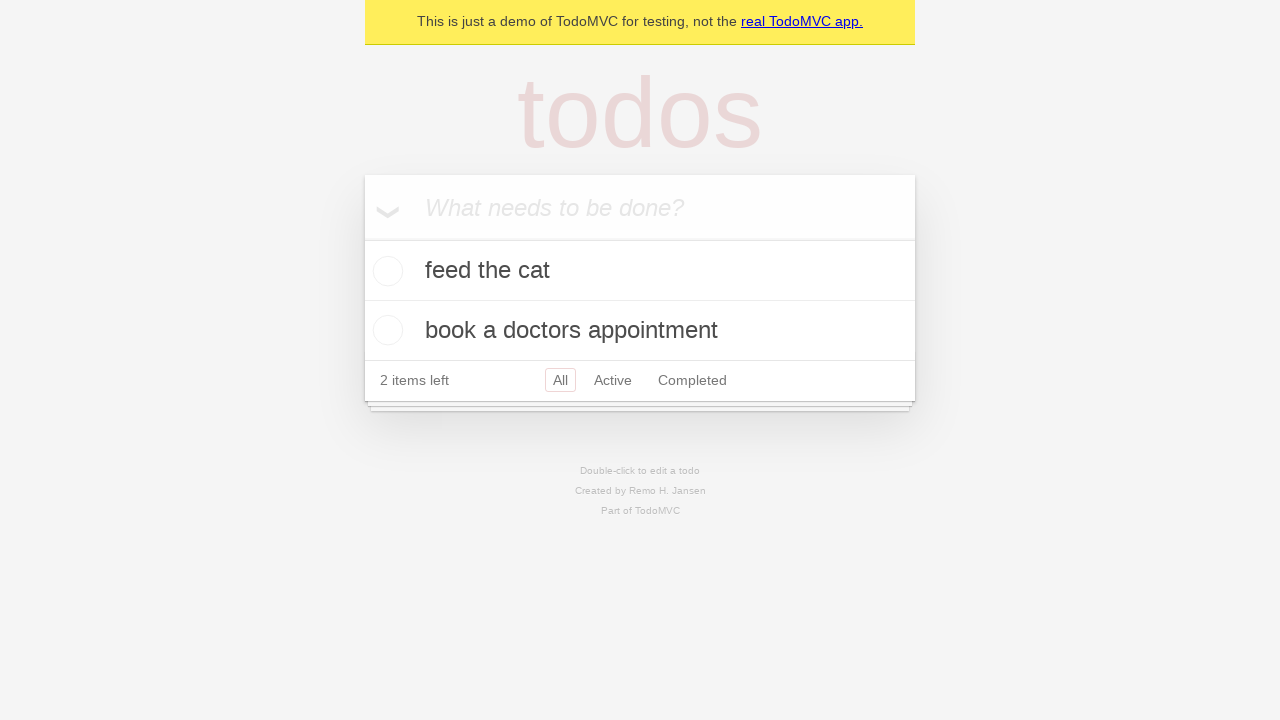

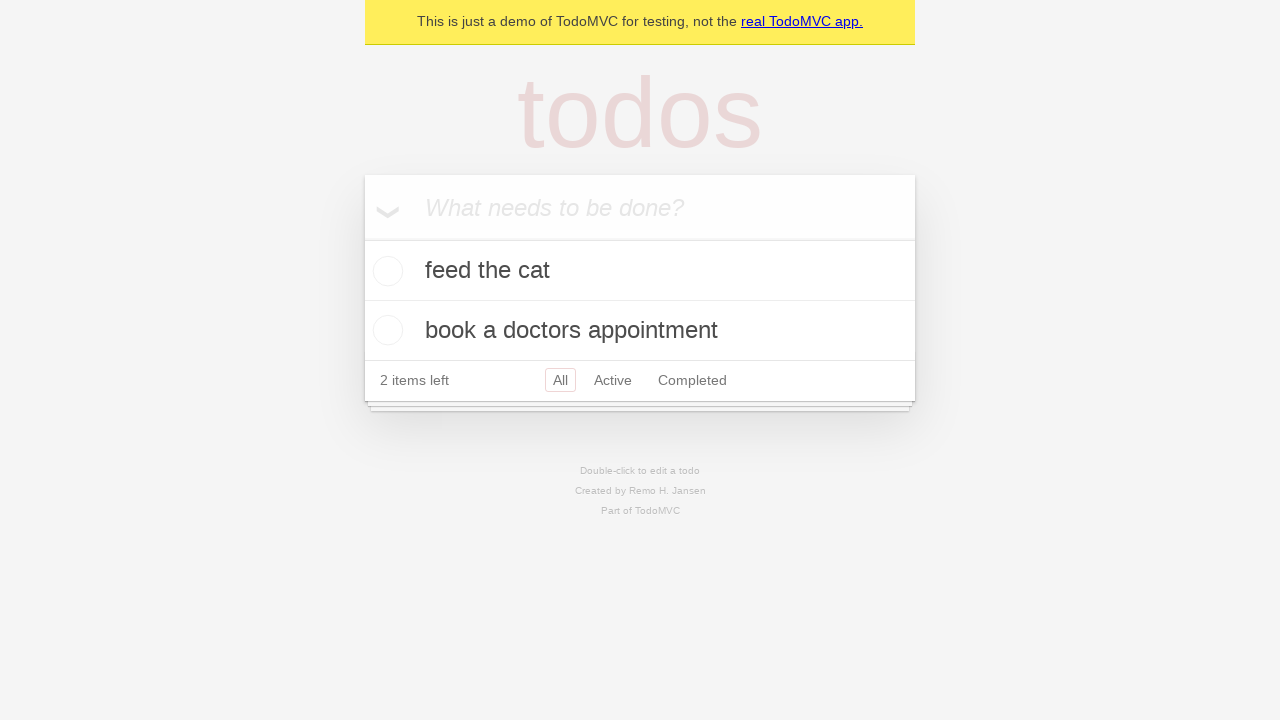